Tests child window/popup handling by clicking a link that opens a new tab, then interacts with content in the popup window

Starting URL: https://rahulshettyacademy.com/loginpagePractise

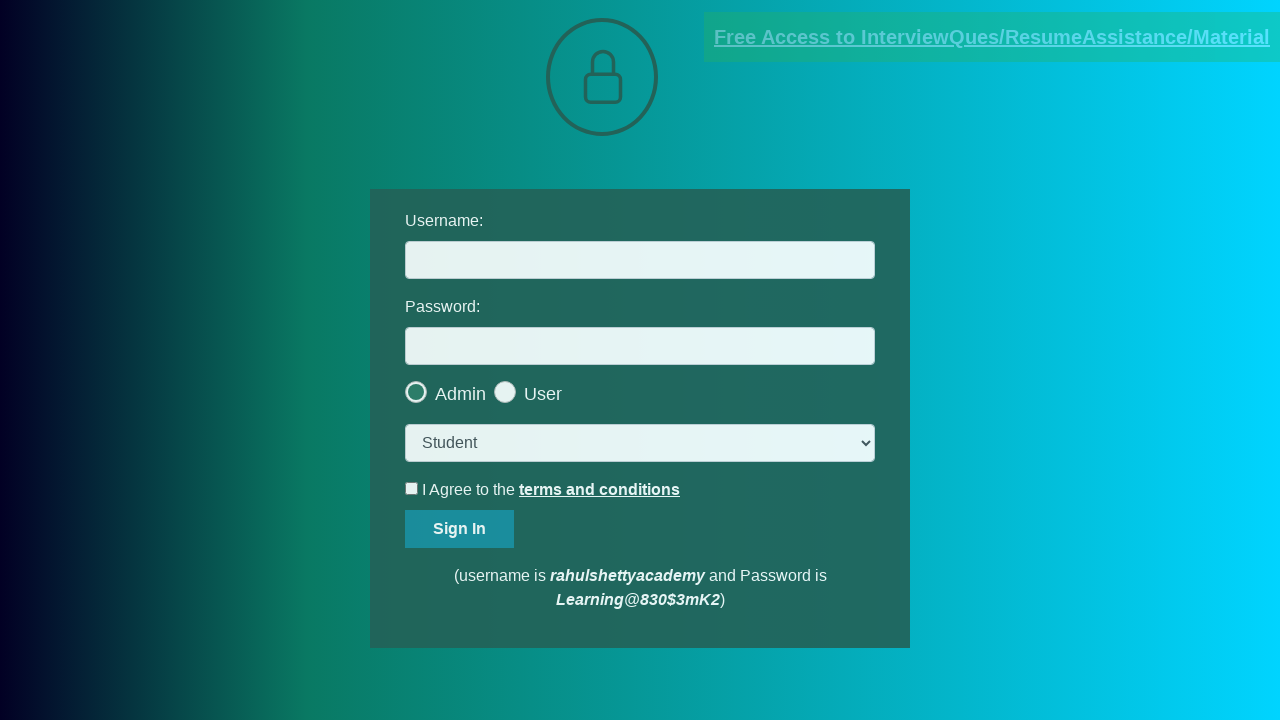

Clicked 'Free' blinking text link to open popup at (992, 37) on .blinkingText >> internal:has-text="Free"i
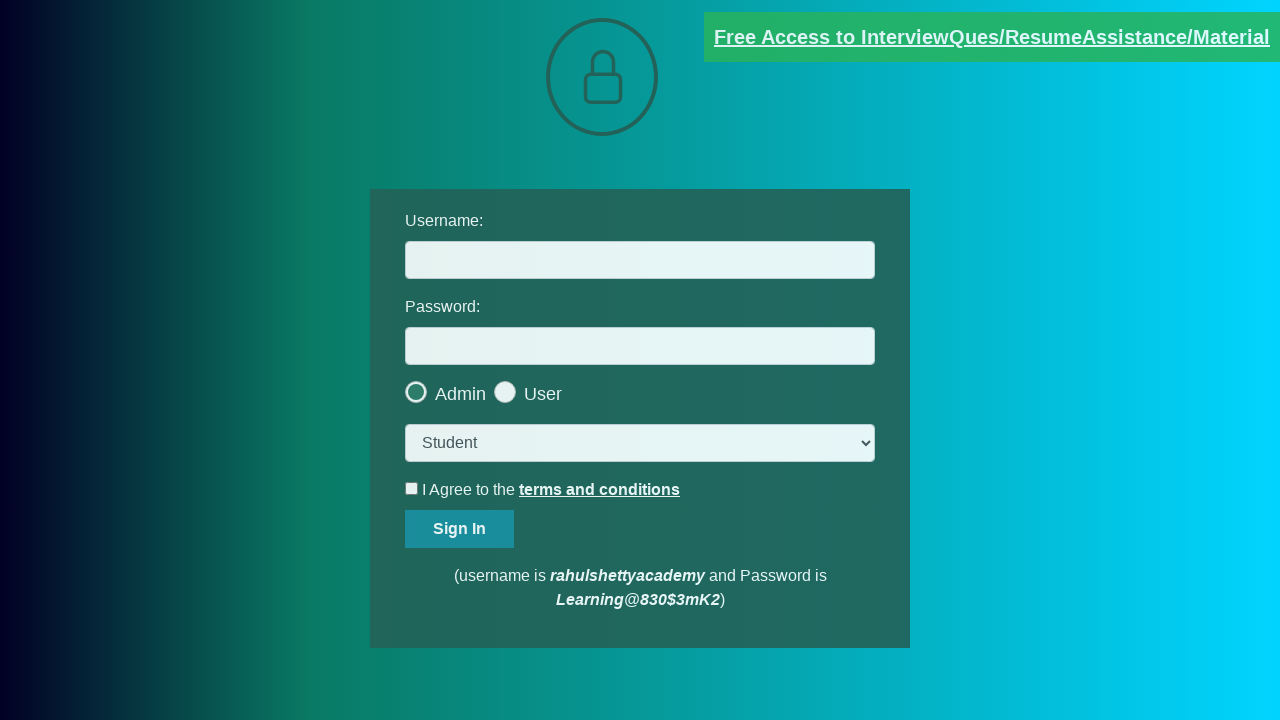

Obtained reference to child popup window
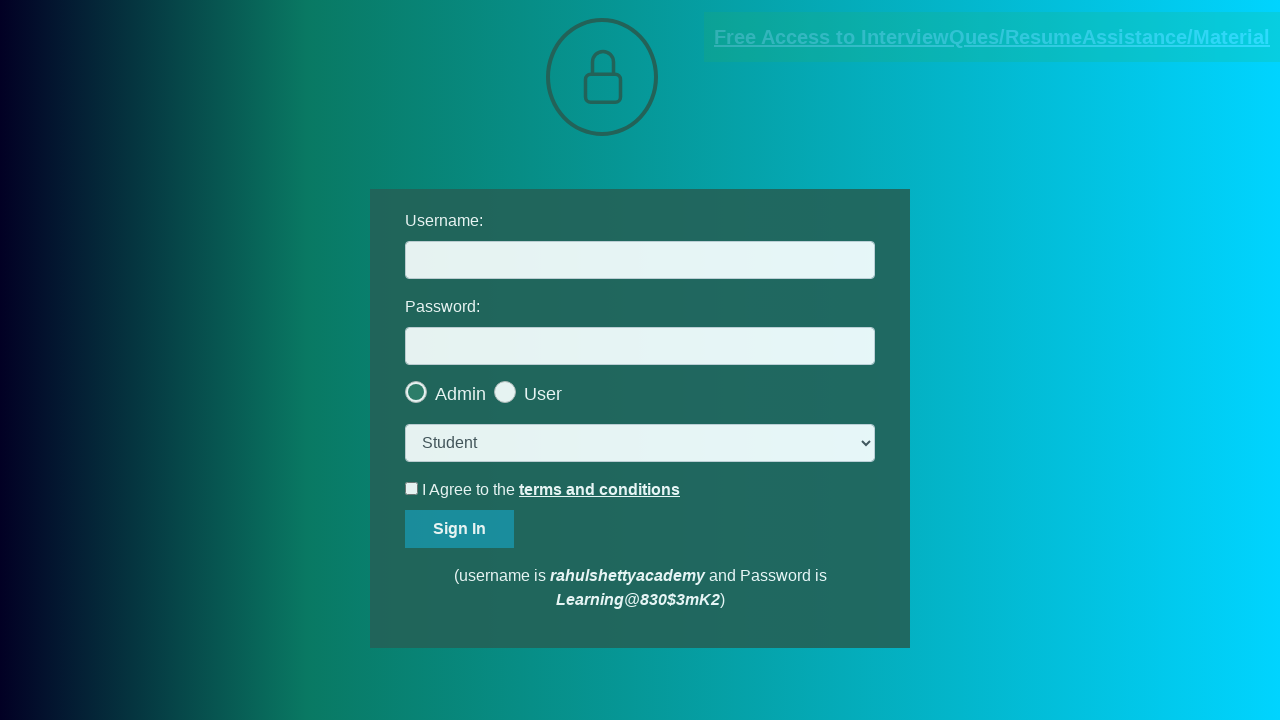

Child page loaded and red element selector found
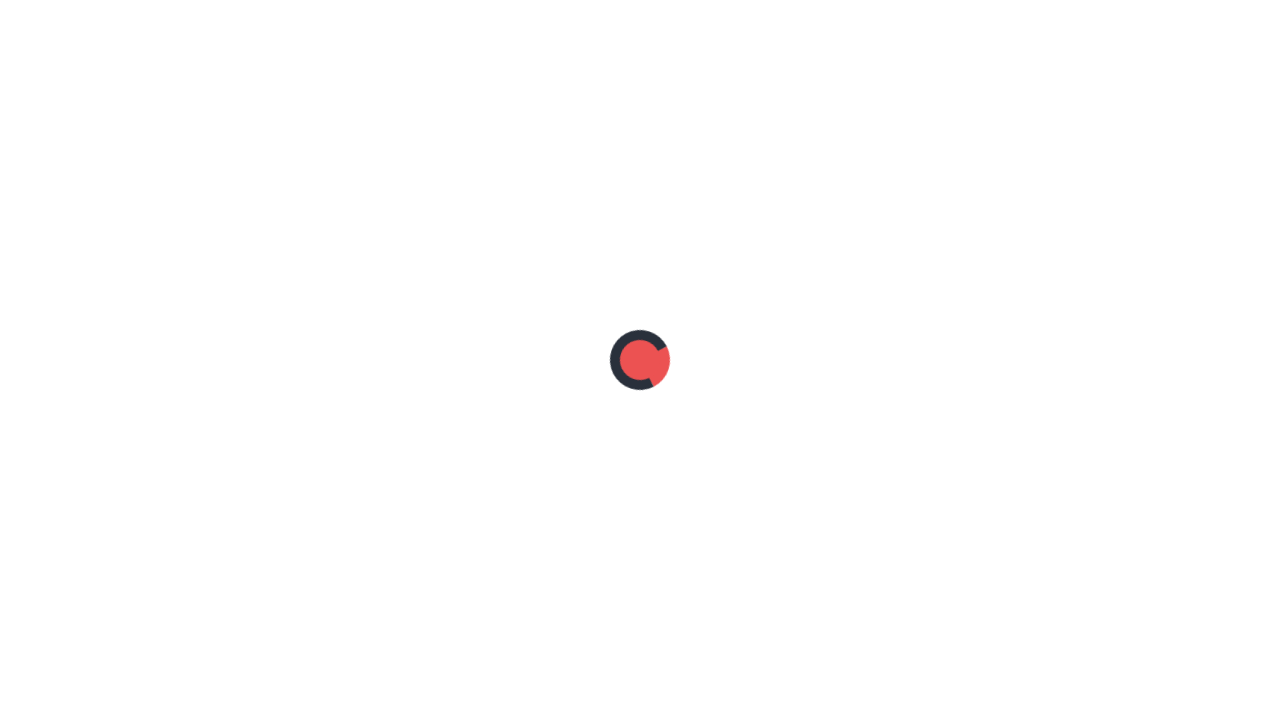

Verified red element is visible in popup window
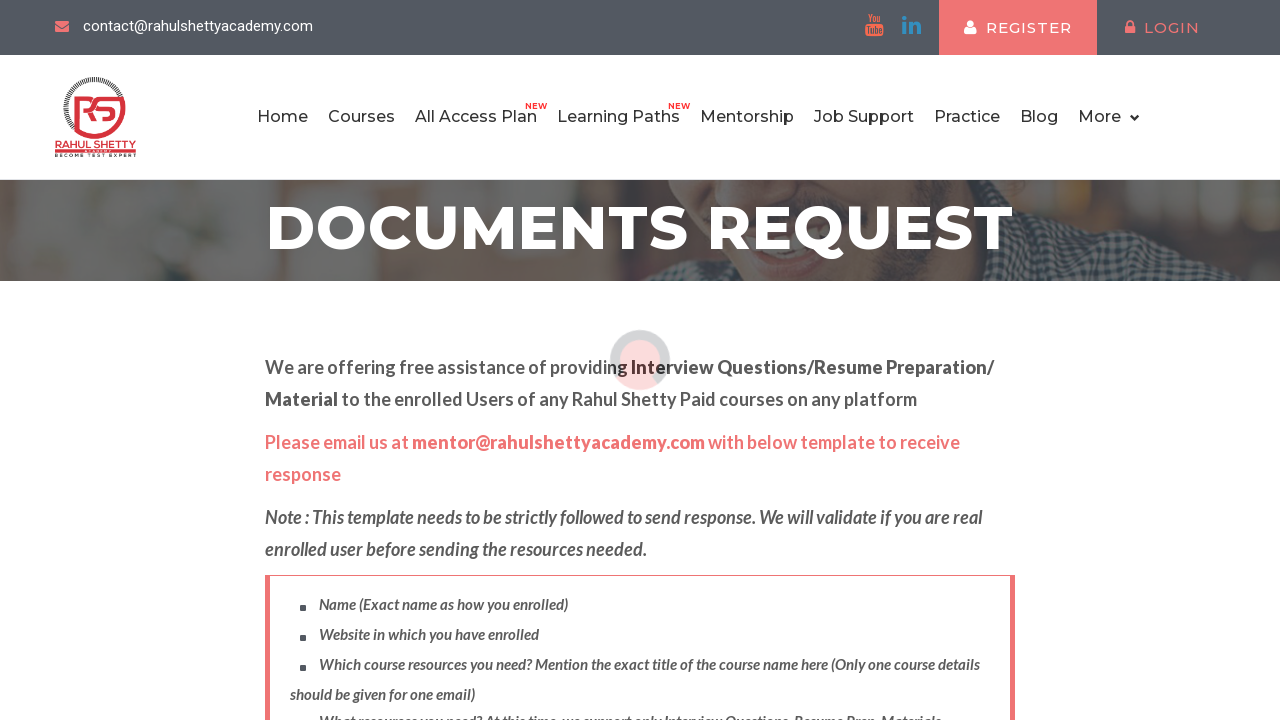

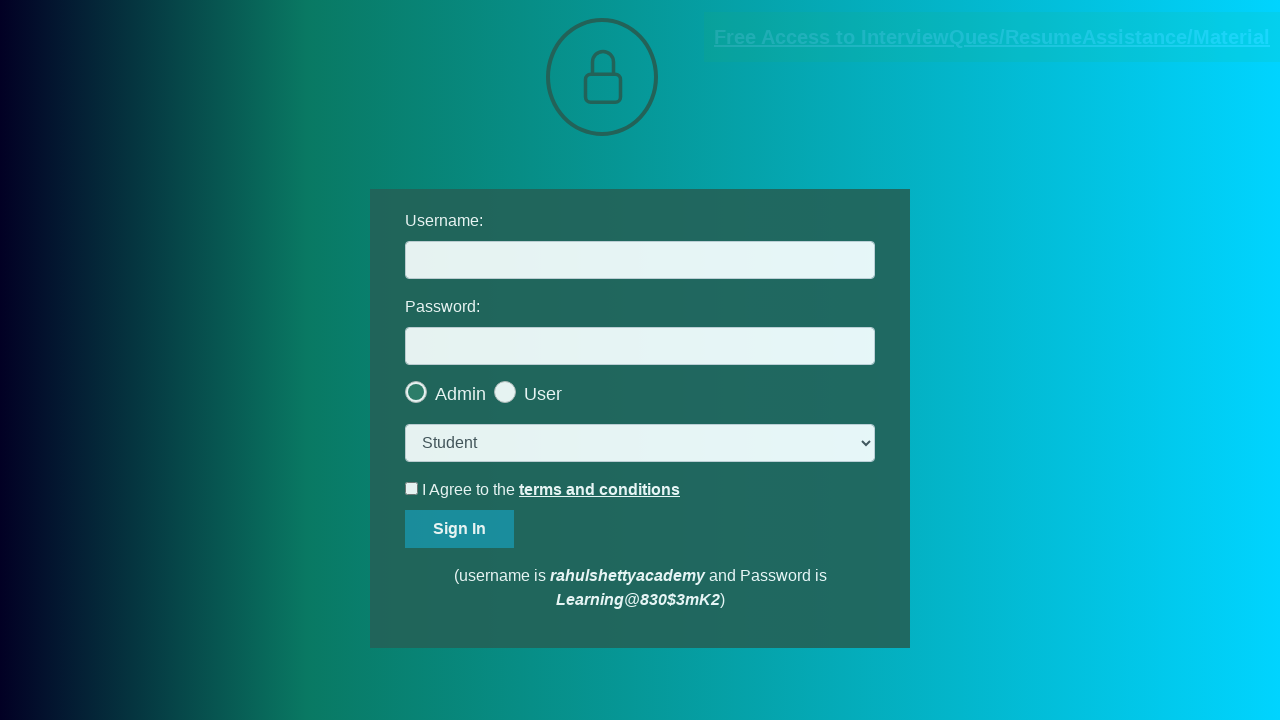